Tests handling of multiple frames and iframes by switching between frames and filling text inputs in each frame, as well as interacting with elements inside a nested iframe including clicking a radio button and checkboxes.

Starting URL: https://ui.vision/demo/webtest/frames/

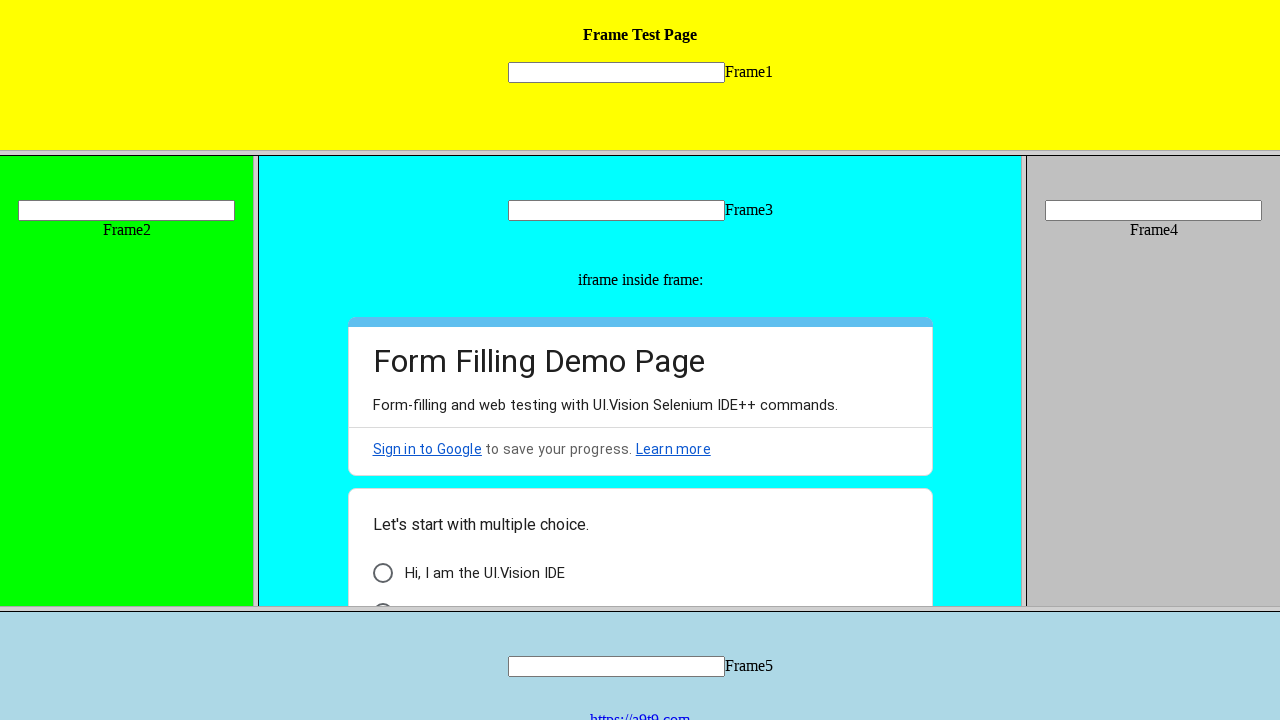

Switched to Frame 1 and filled input with 'Frame 1' on frame[src='frame_1.html'] >> internal:control=enter-frame >> input[name='mytext1
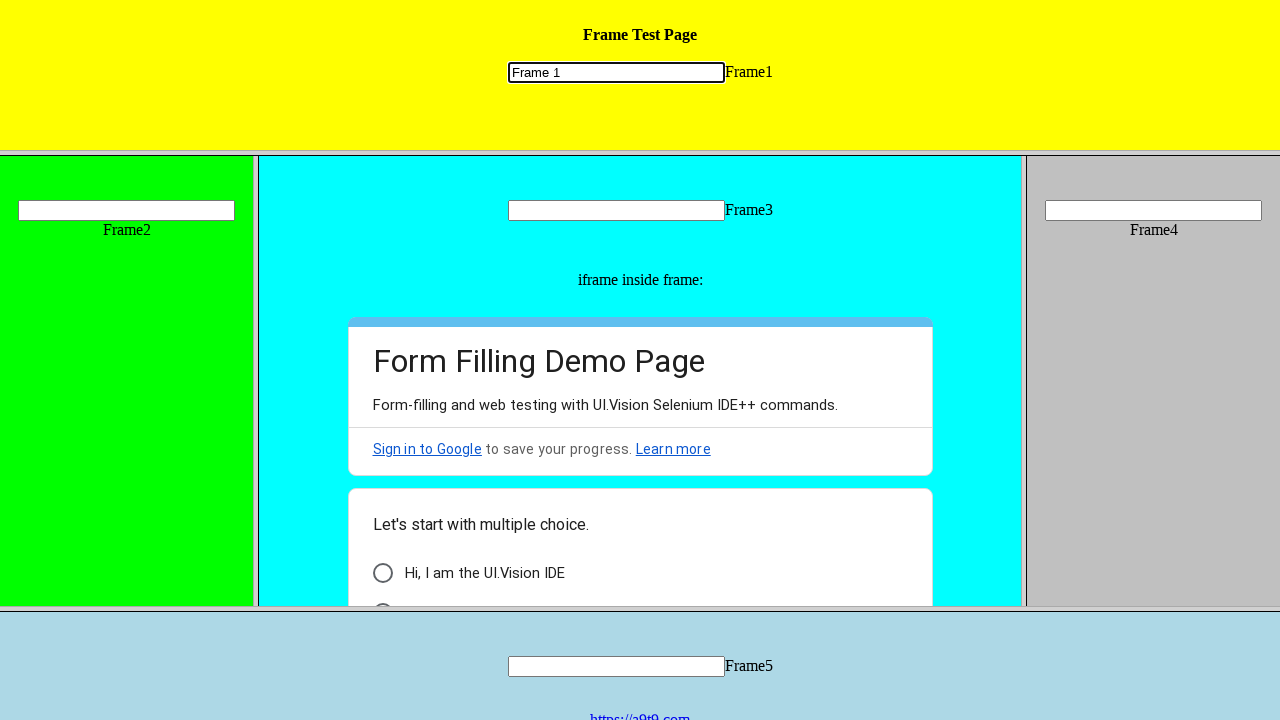

Switched to Frame 2 and filled input with 'Frame 2' on frame[src='frame_2.html'] >> internal:control=enter-frame >> input[name='mytext2
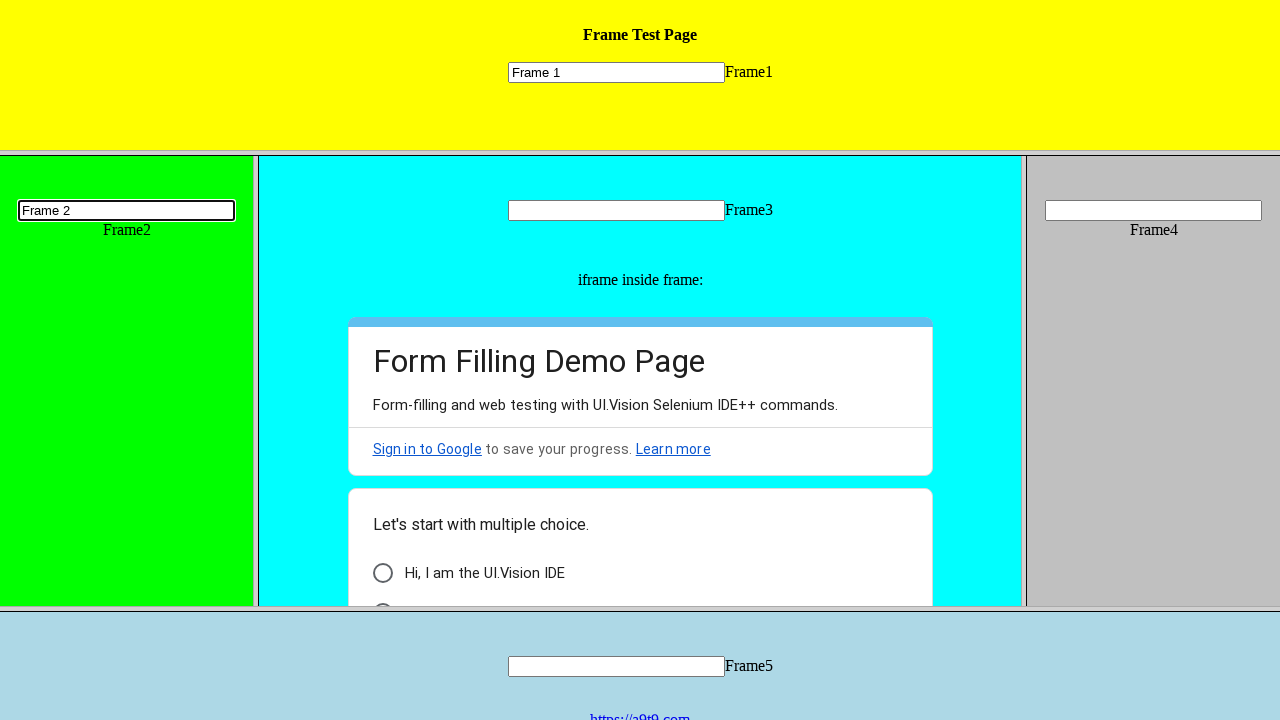

Switched to Frame 3 and filled input with 'Frame 3' on frame[src='frame_3.html'] >> internal:control=enter-frame >> input[name='mytext3
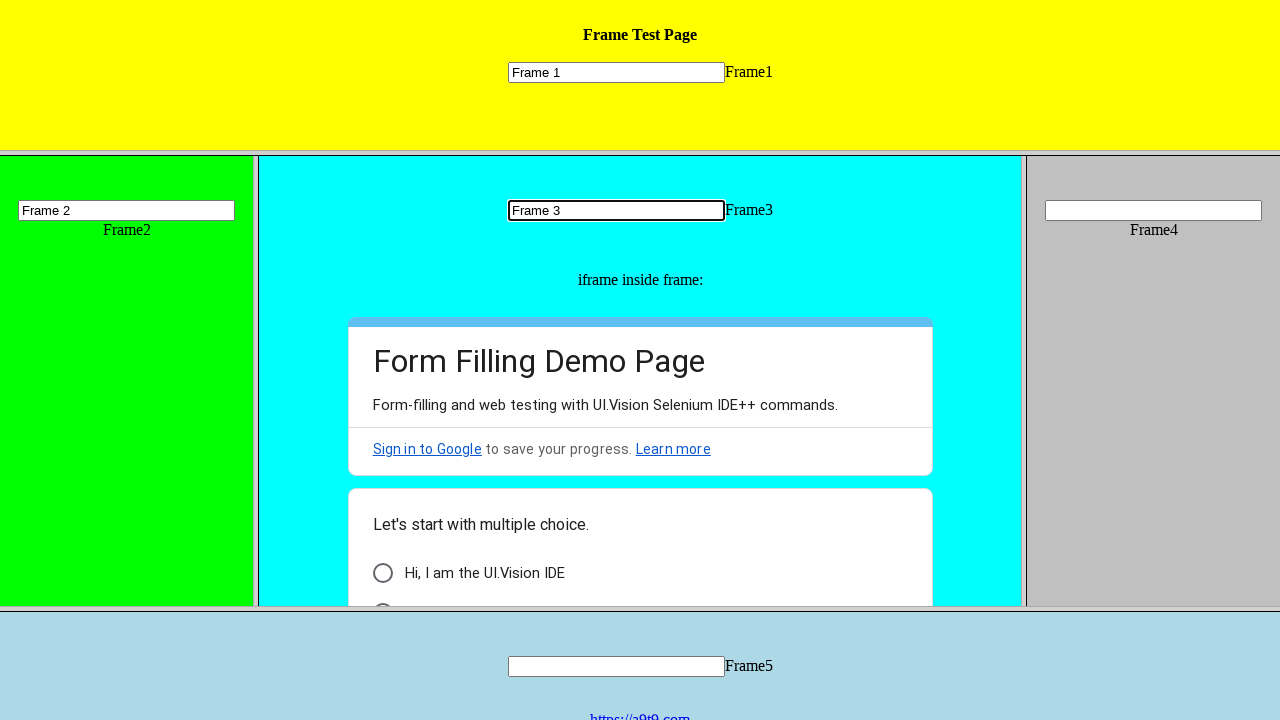

Switched to nested iframe inside Frame 3 and clicked radio button at (382, 596) on frame[src='frame_3.html'] >> internal:control=enter-frame >> iframe >> nth=0 >> 
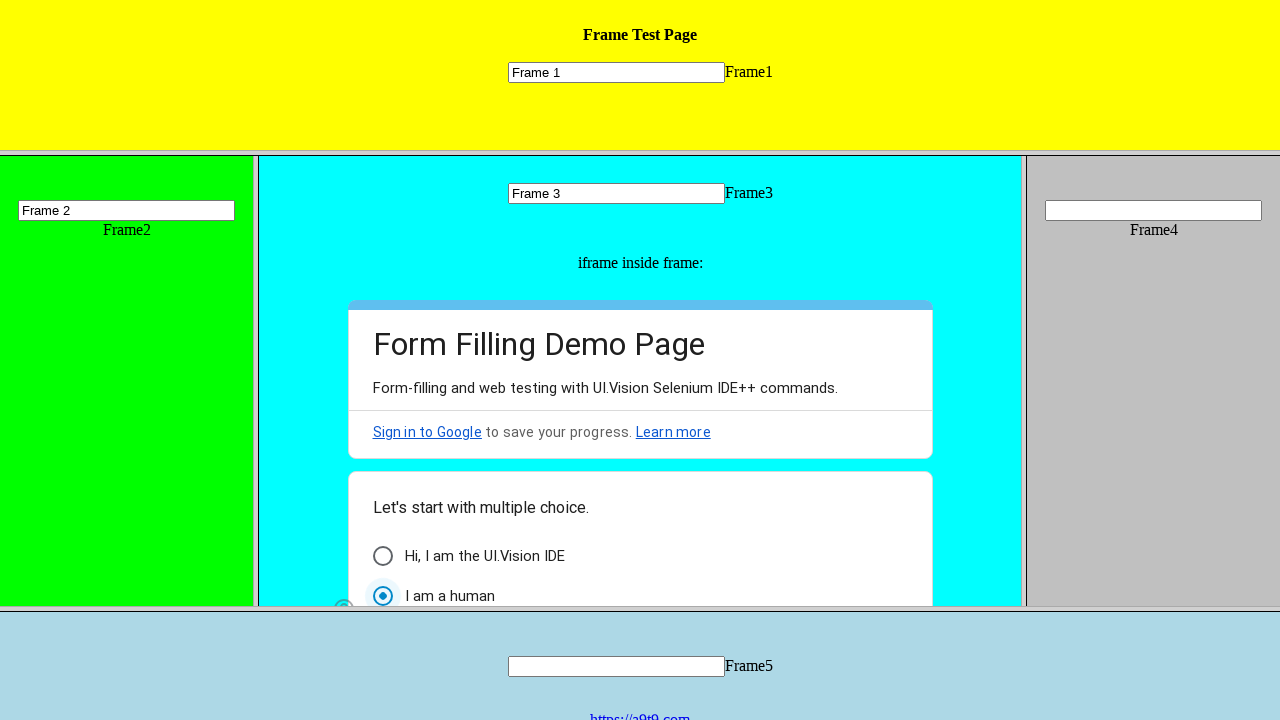

Clicked checkbox 1 of 3 in nested iframe at (382, 463) on frame[src='frame_3.html'] >> internal:control=enter-frame >> iframe >> nth=0 >> 
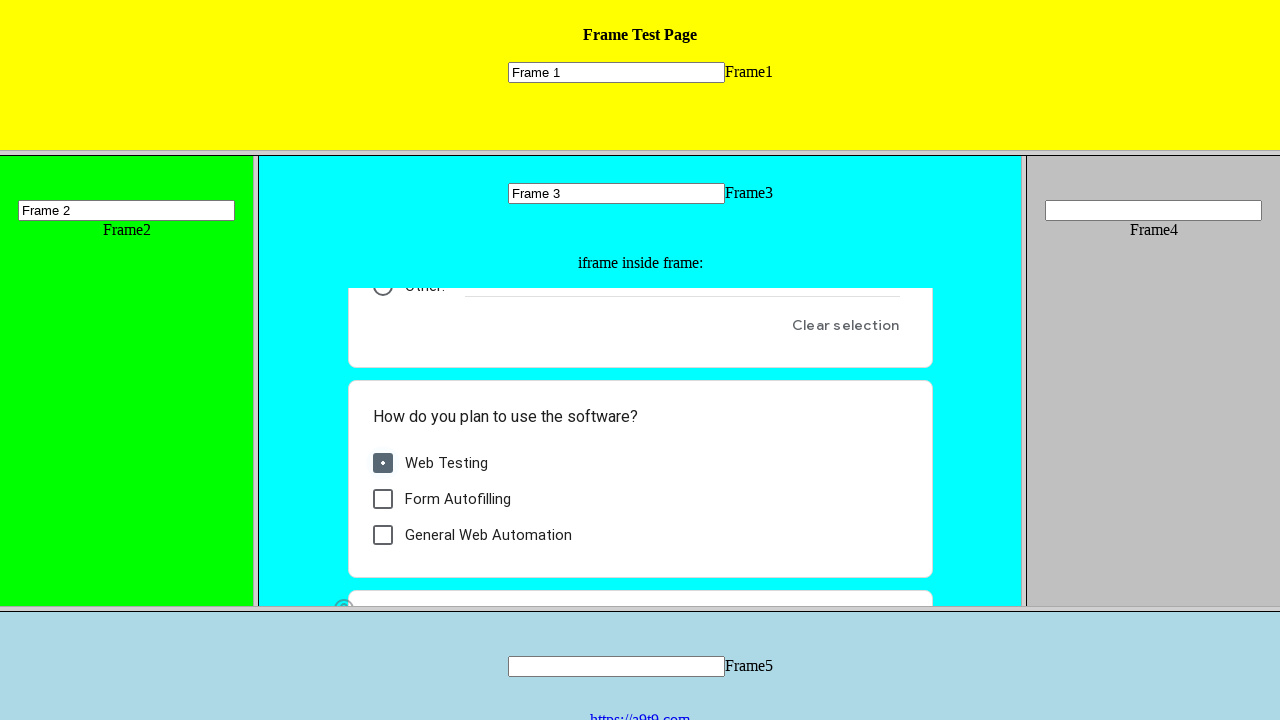

Clicked checkbox 2 of 3 in nested iframe at (382, 499) on frame[src='frame_3.html'] >> internal:control=enter-frame >> iframe >> nth=0 >> 
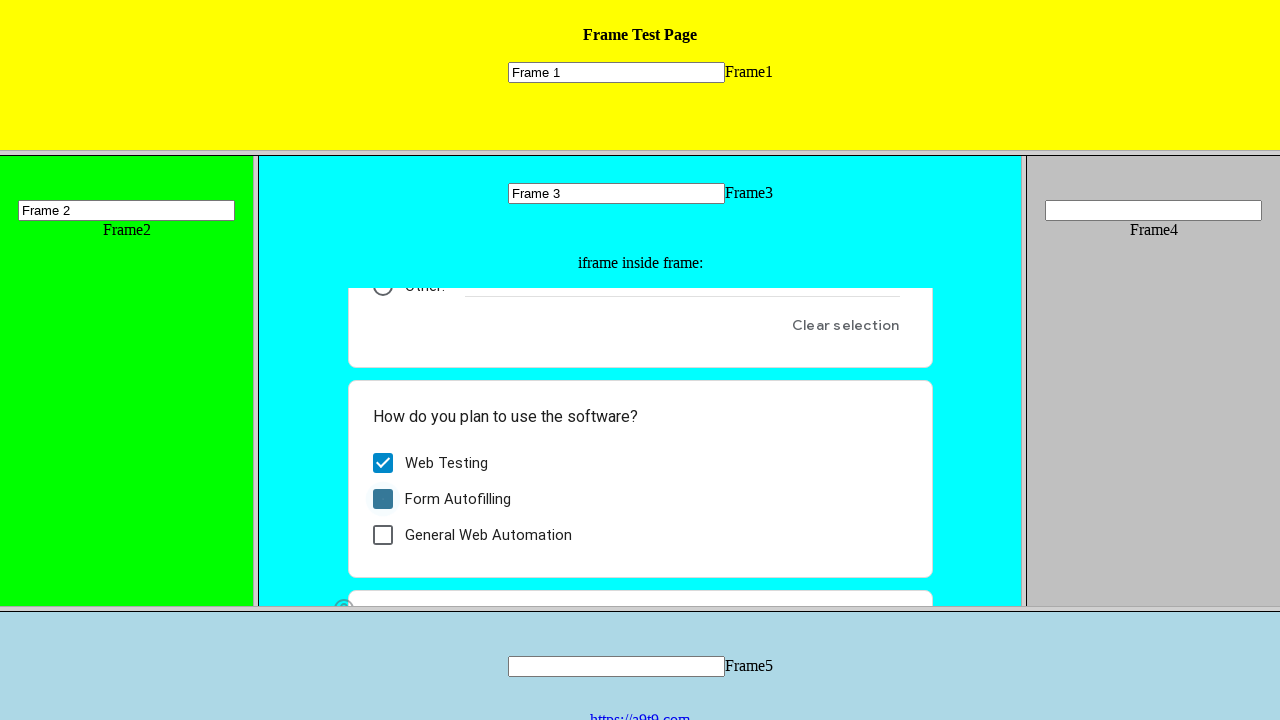

Clicked checkbox 3 of 3 in nested iframe at (382, 535) on frame[src='frame_3.html'] >> internal:control=enter-frame >> iframe >> nth=0 >> 
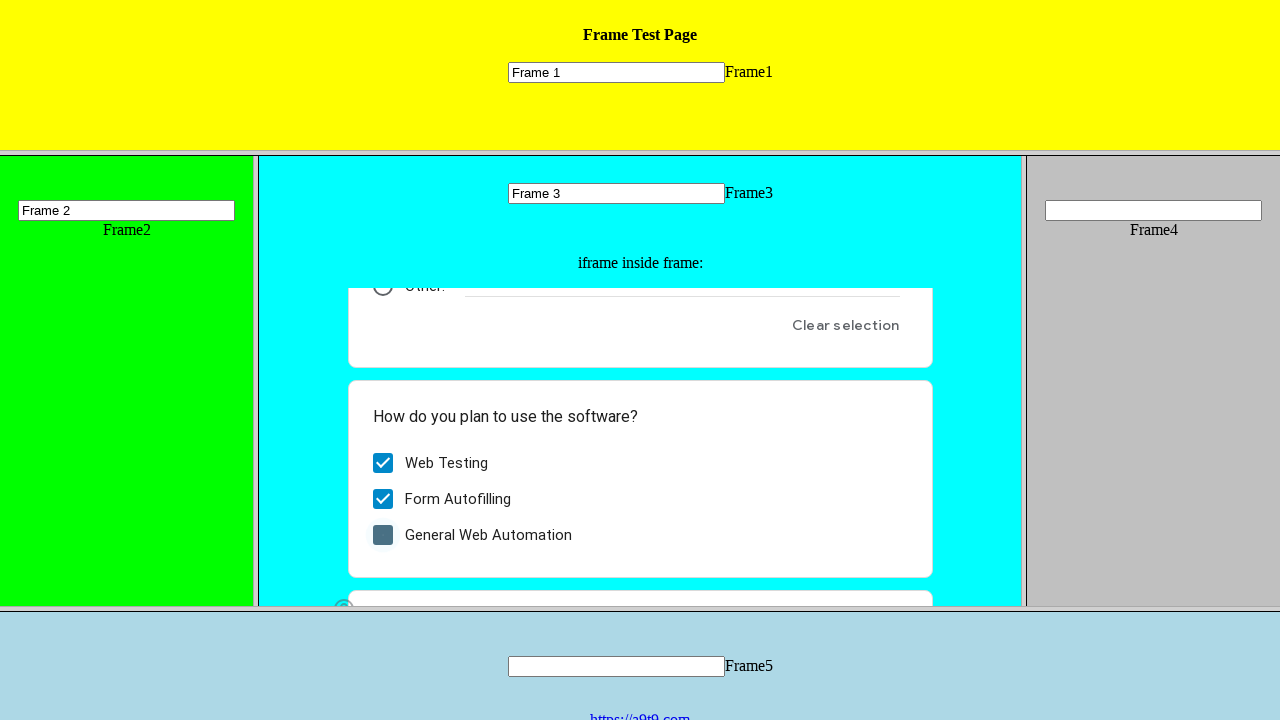

Switched to Frame 4 and filled input with 'Frame 4' on frame[src='frame_4.html'] >> internal:control=enter-frame >> input[name='mytext4
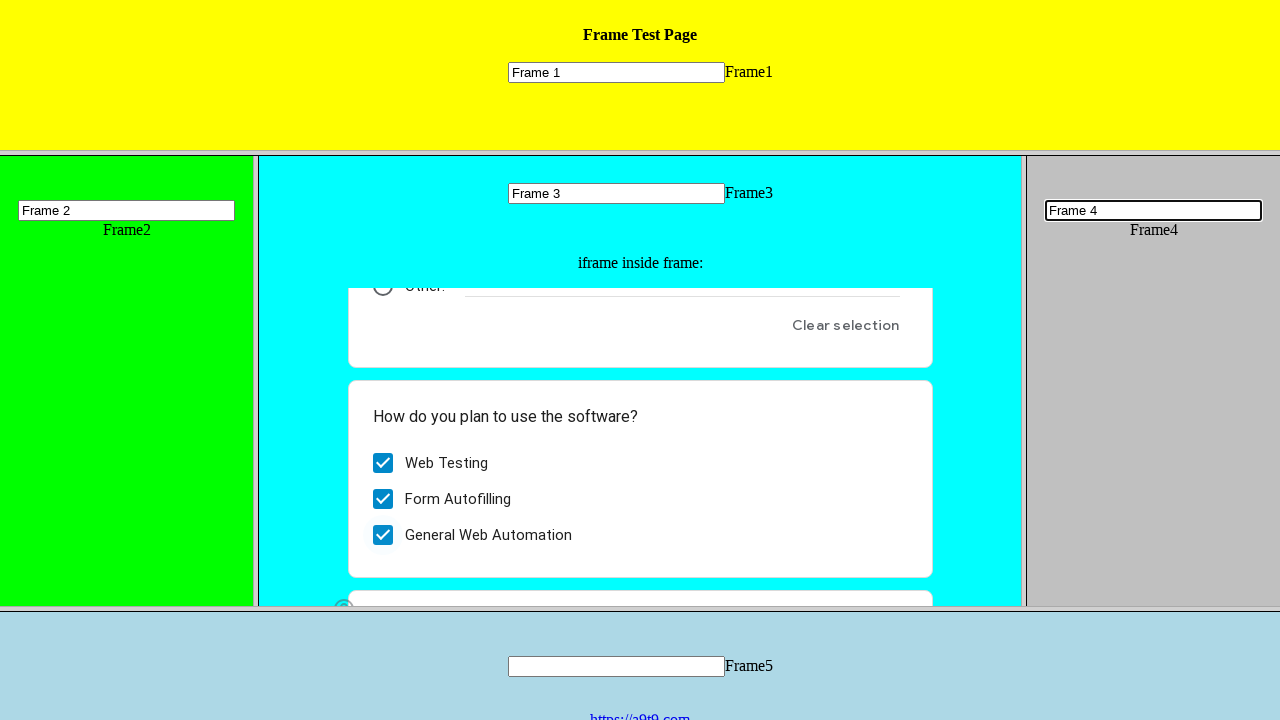

Switched to Frame 5 and filled input with 'Frame 5' on frame[src='frame_5.html'] >> internal:control=enter-frame >> input[name='mytext5
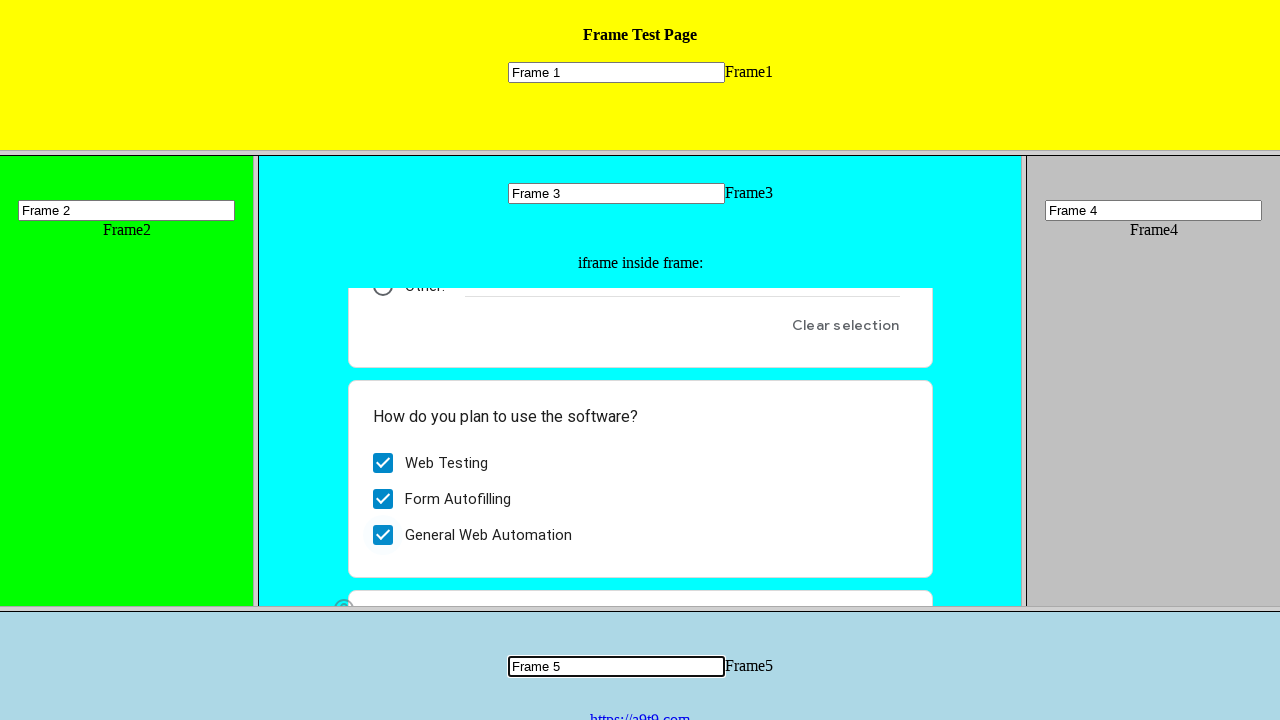

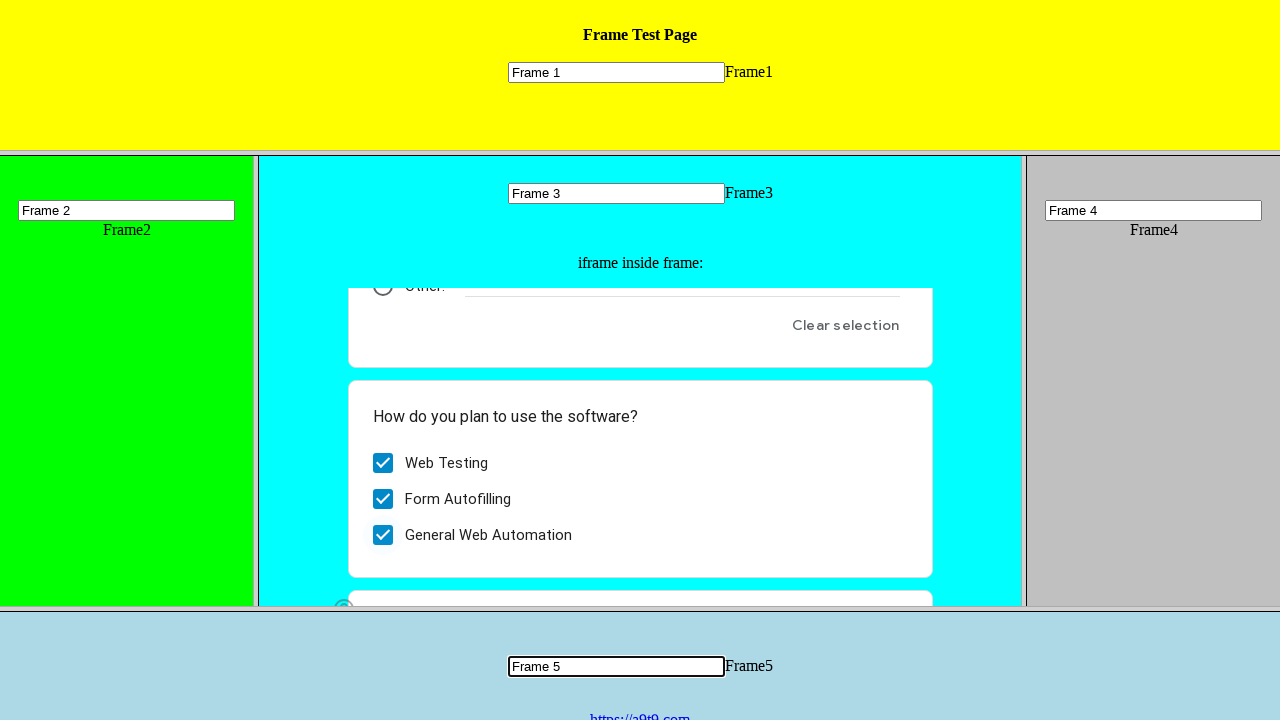